Tests a verification button by clicking it and asserting that the success message "Verification was successful!" appears on the page.

Starting URL: http://suninjuly.github.io/wait1.html

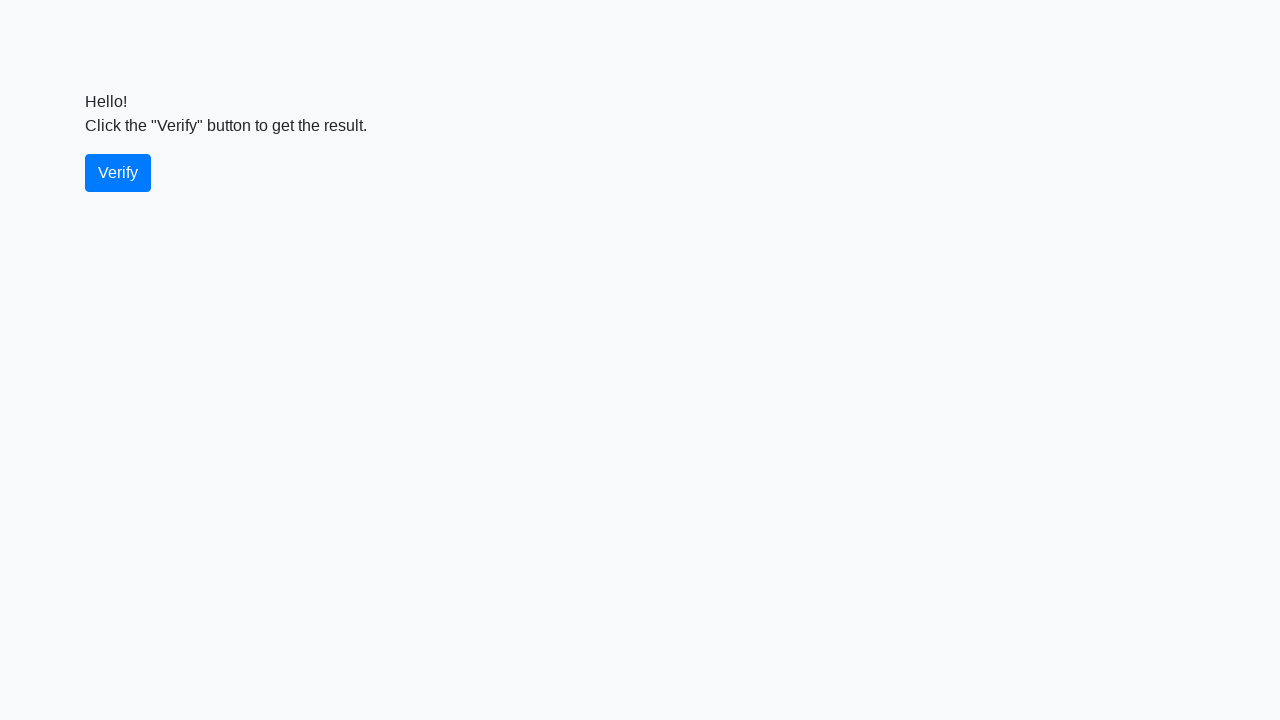

Clicked the verify button at (118, 173) on #verify
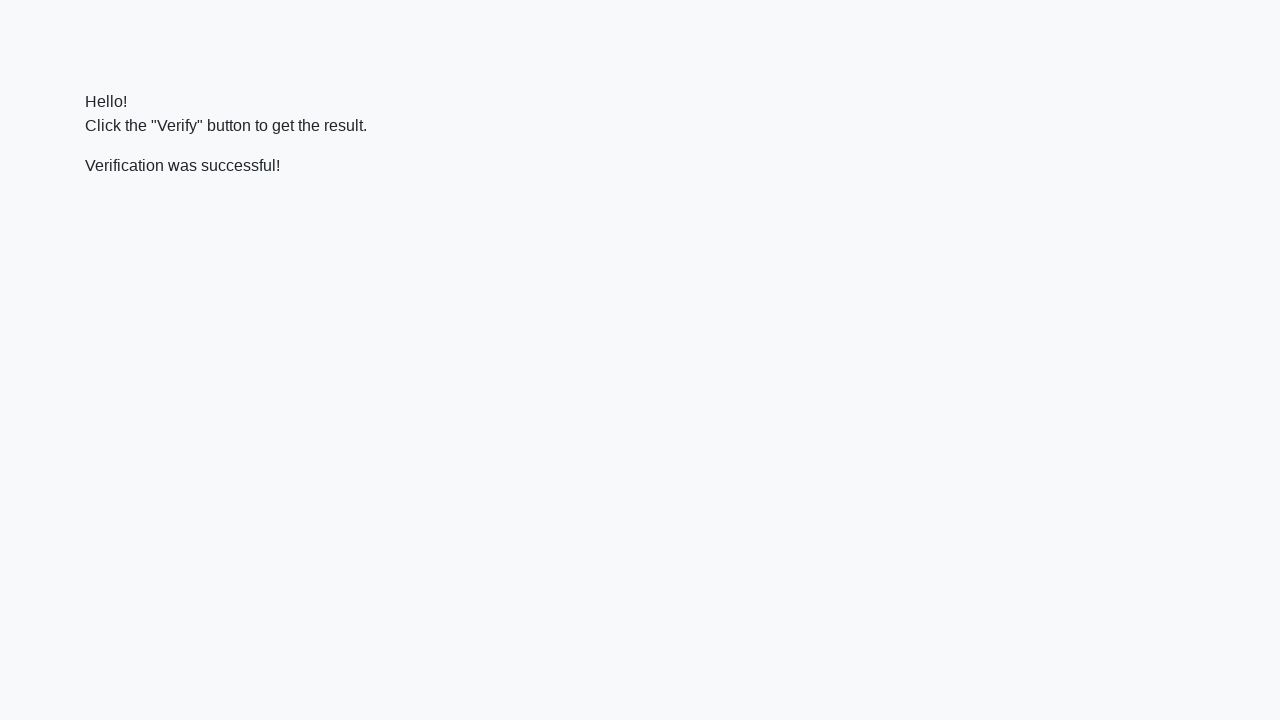

Retrieved verification success message text
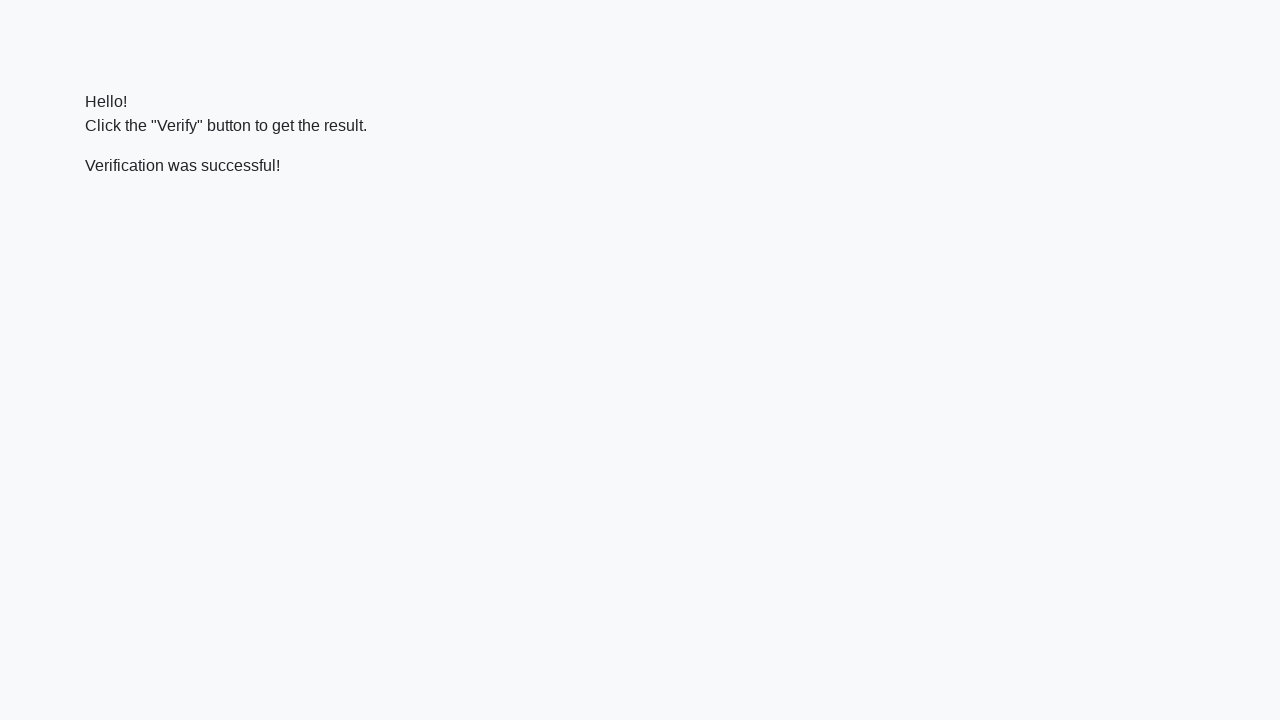

Asserted that verification message equals 'Verification was successful!'
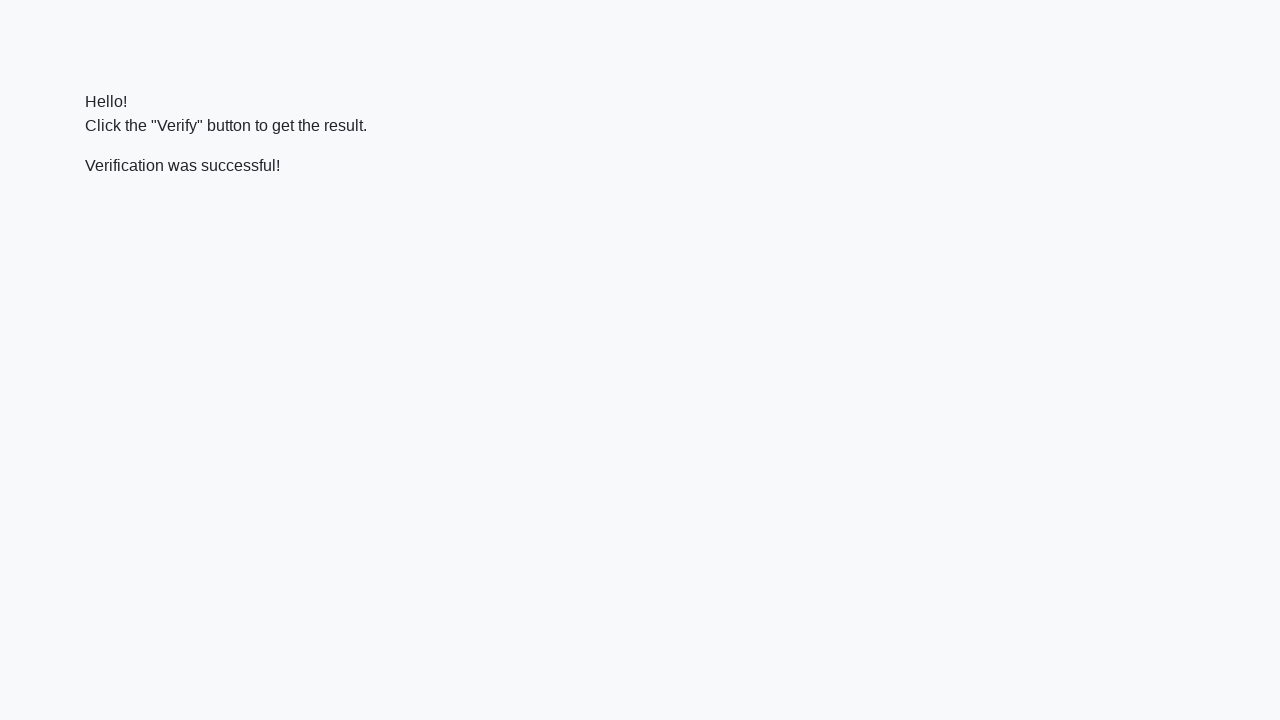

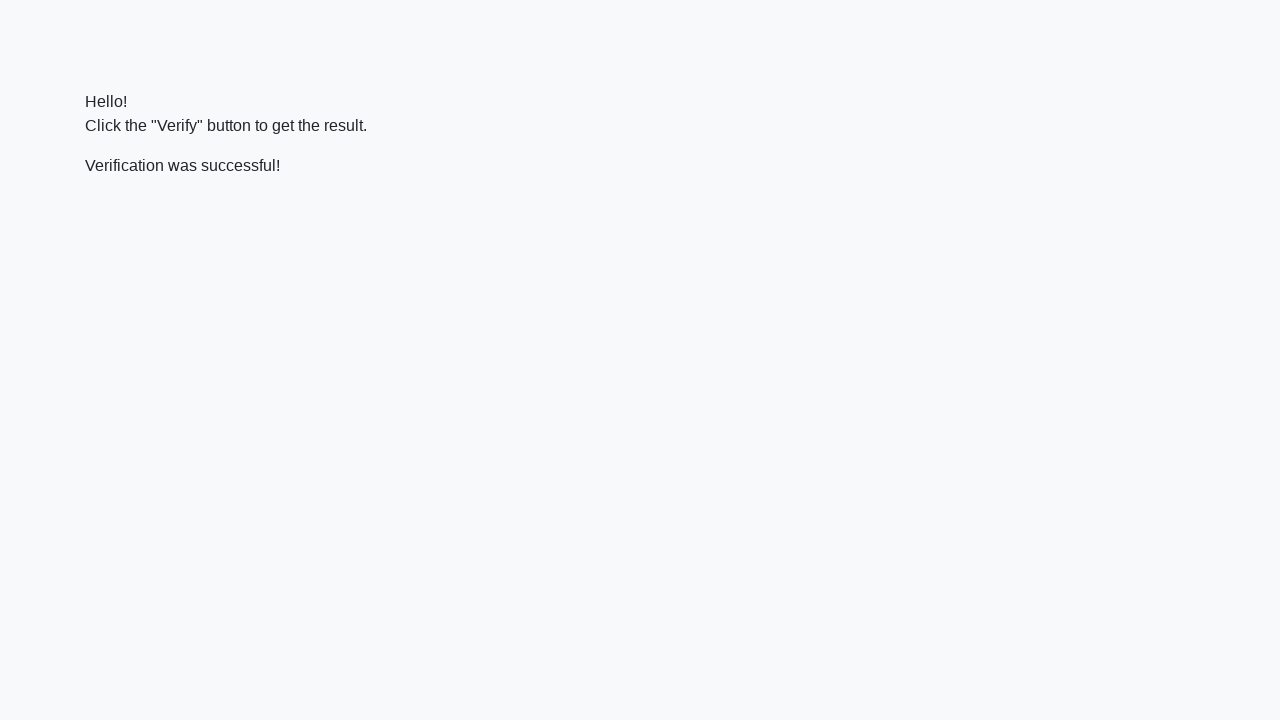